Tests double-click interaction by double-clicking a button and verifying the resulting text message.

Starting URL: https://automationfc.github.io/basic-form/index.html

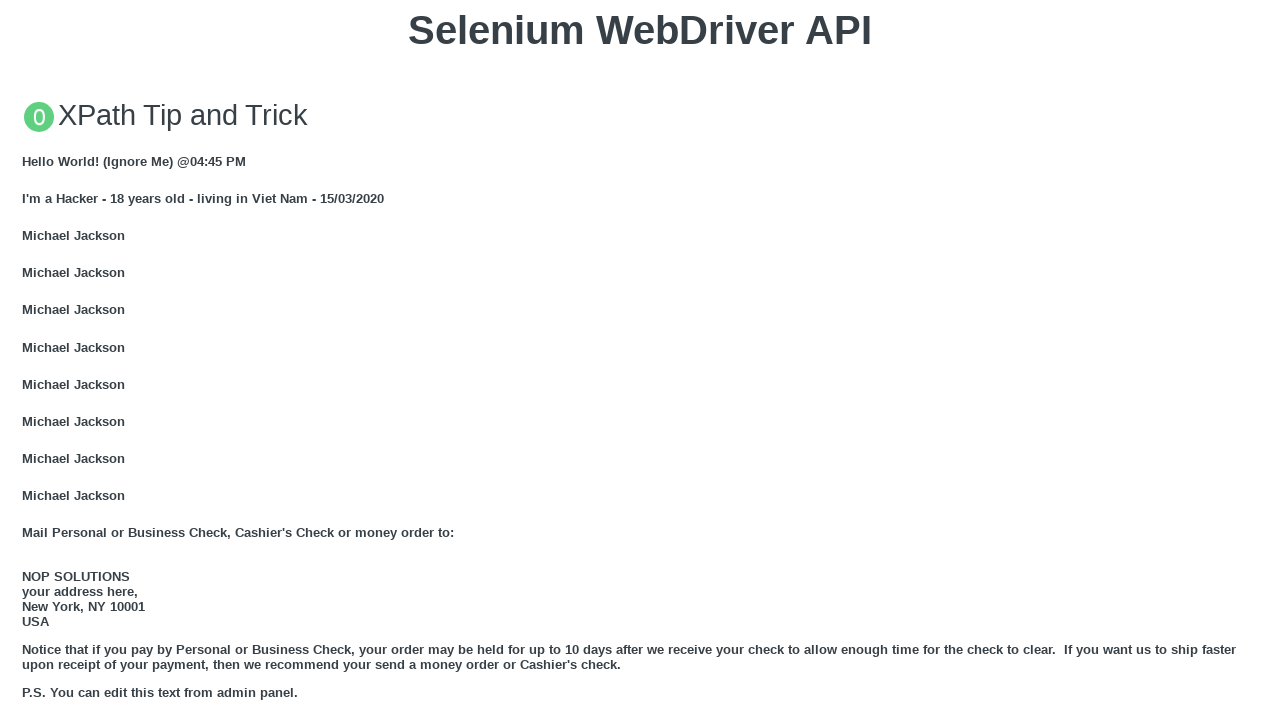

Double-clicked the 'Double click me' button at (640, 361) on xpath=//button[contains(text(),'Double click me')]
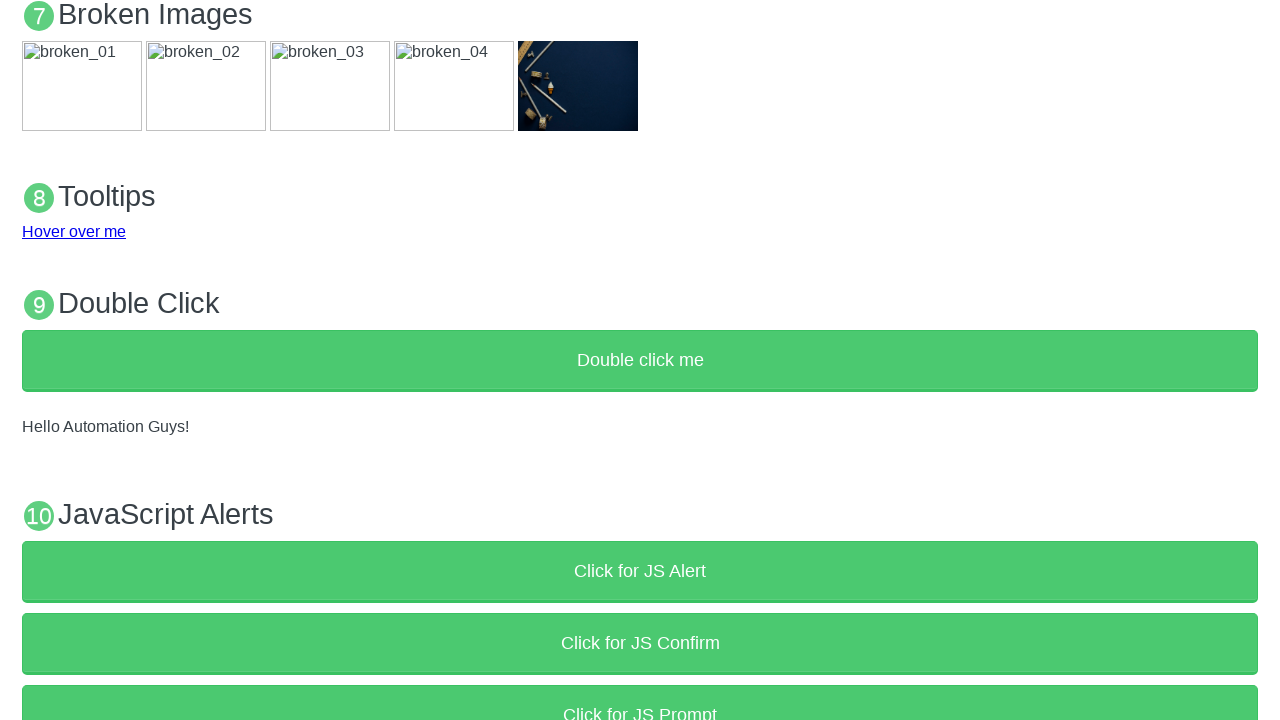

Retrieved text content from #demo element
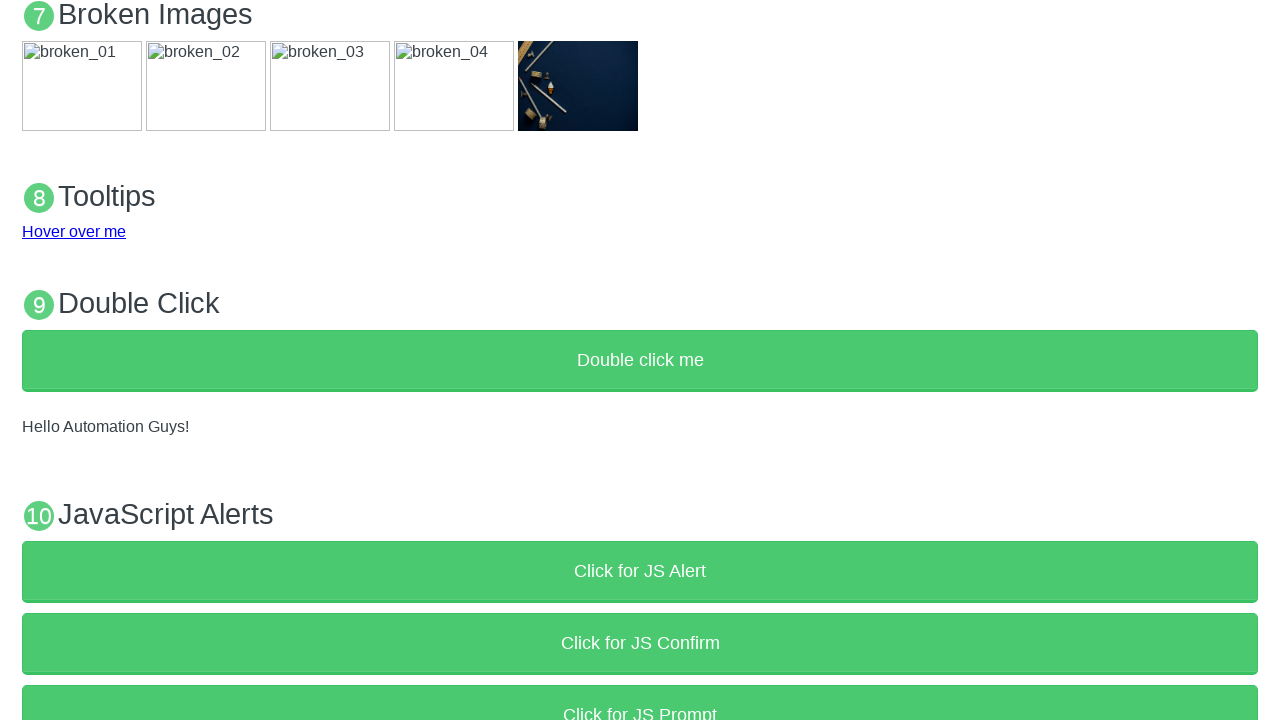

Verified result text matches 'Hello Automation Guys!'
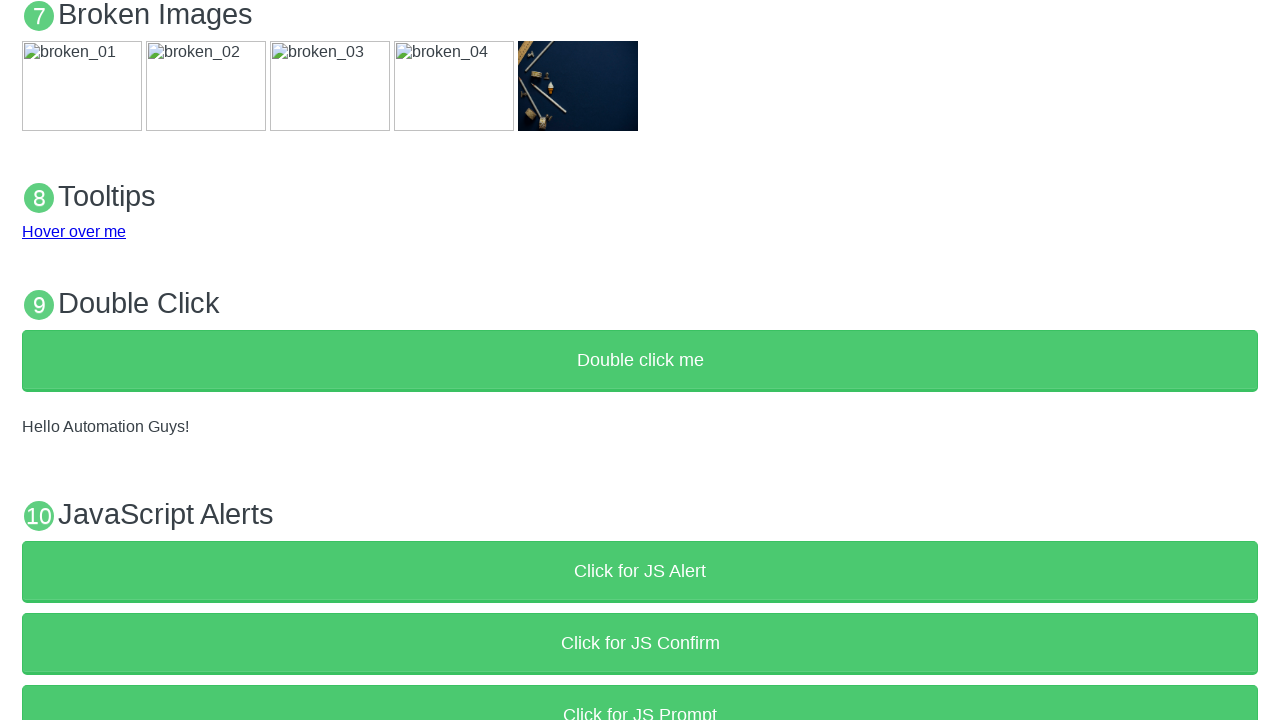

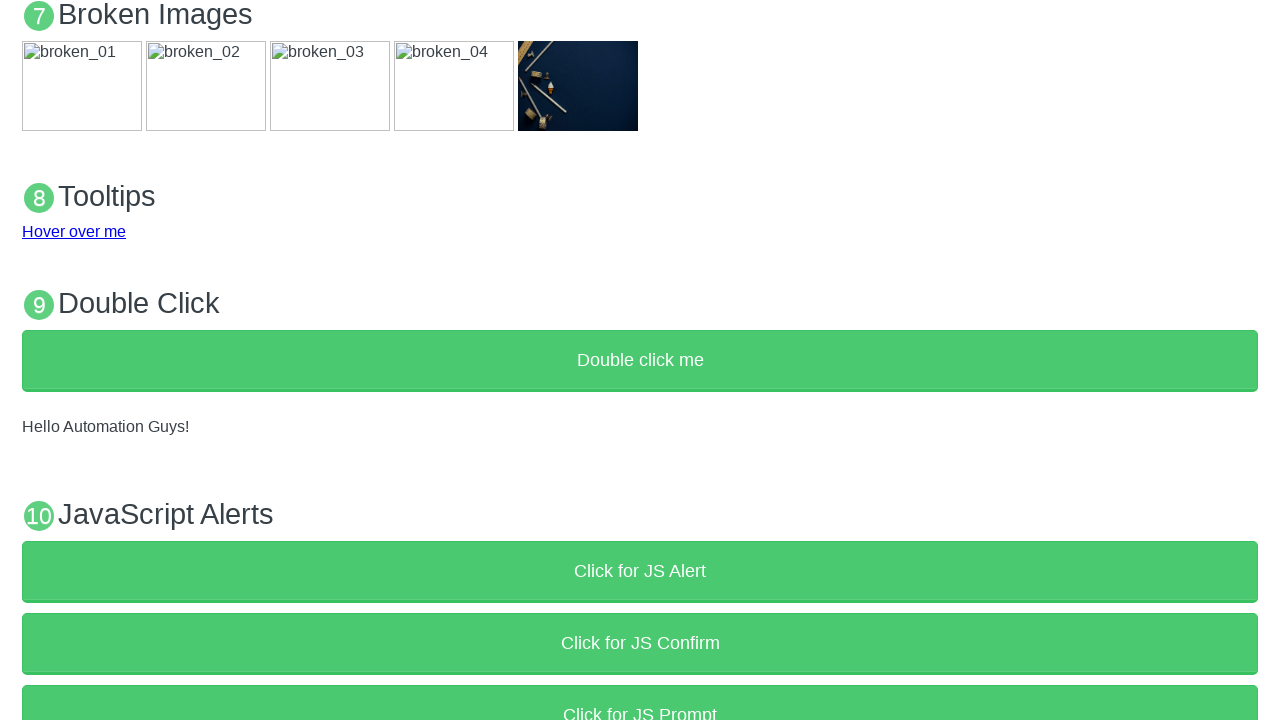